Tests the web tables functionality on DemoQA by adding a new record with first name, last name, email, age, salary, and department information.

Starting URL: https://demoqa.com/elements

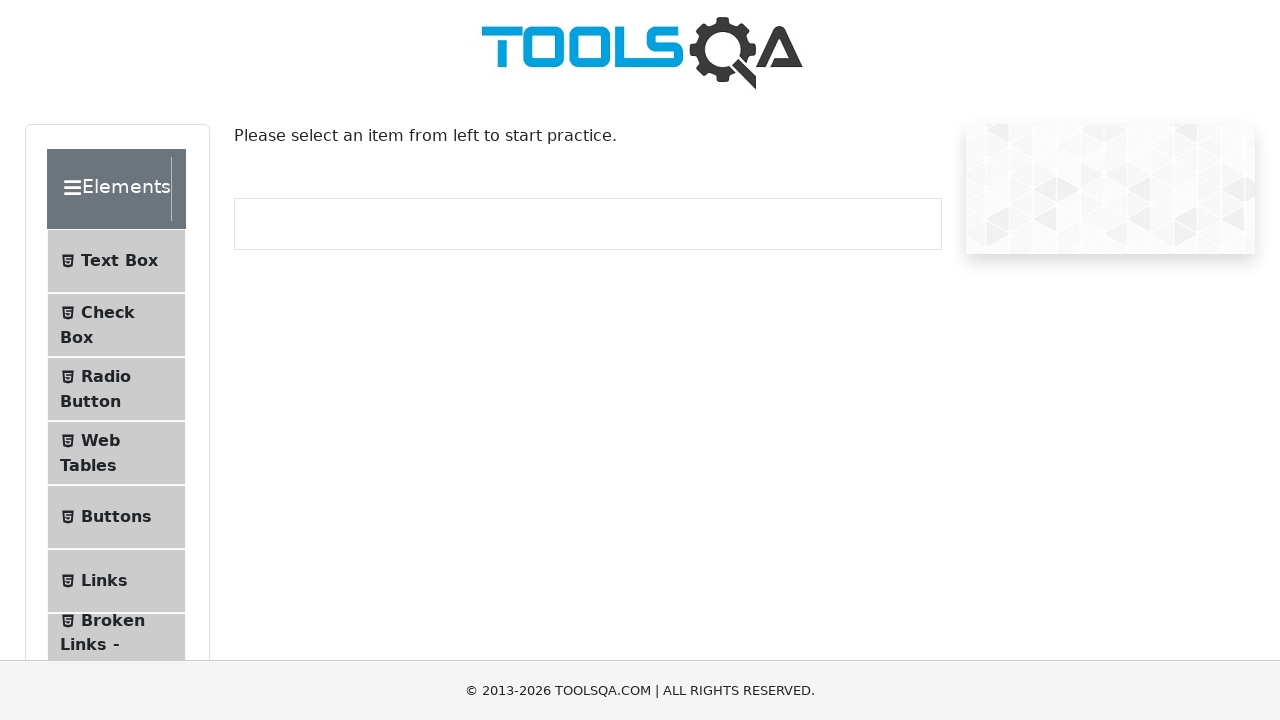

Clicked on Web Tables menu item at (116, 453) on #item-3
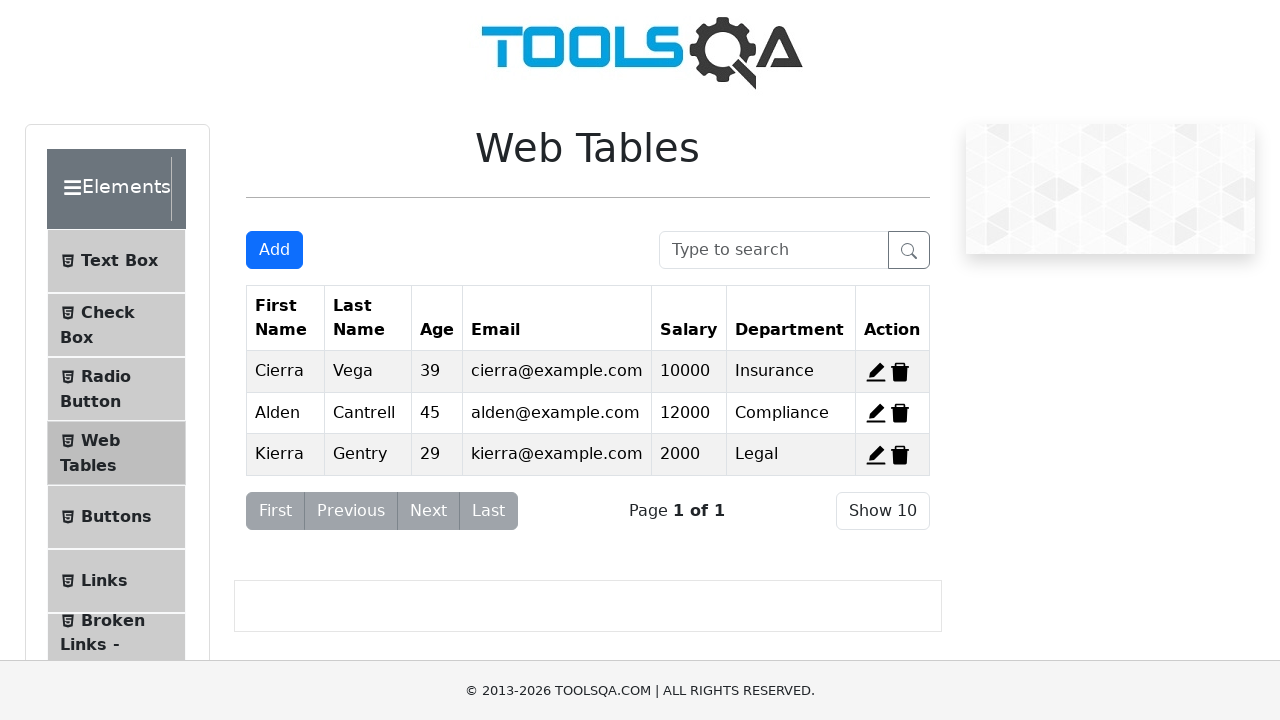

Clicked Add button to open the form at (274, 250) on #addNewRecordButton
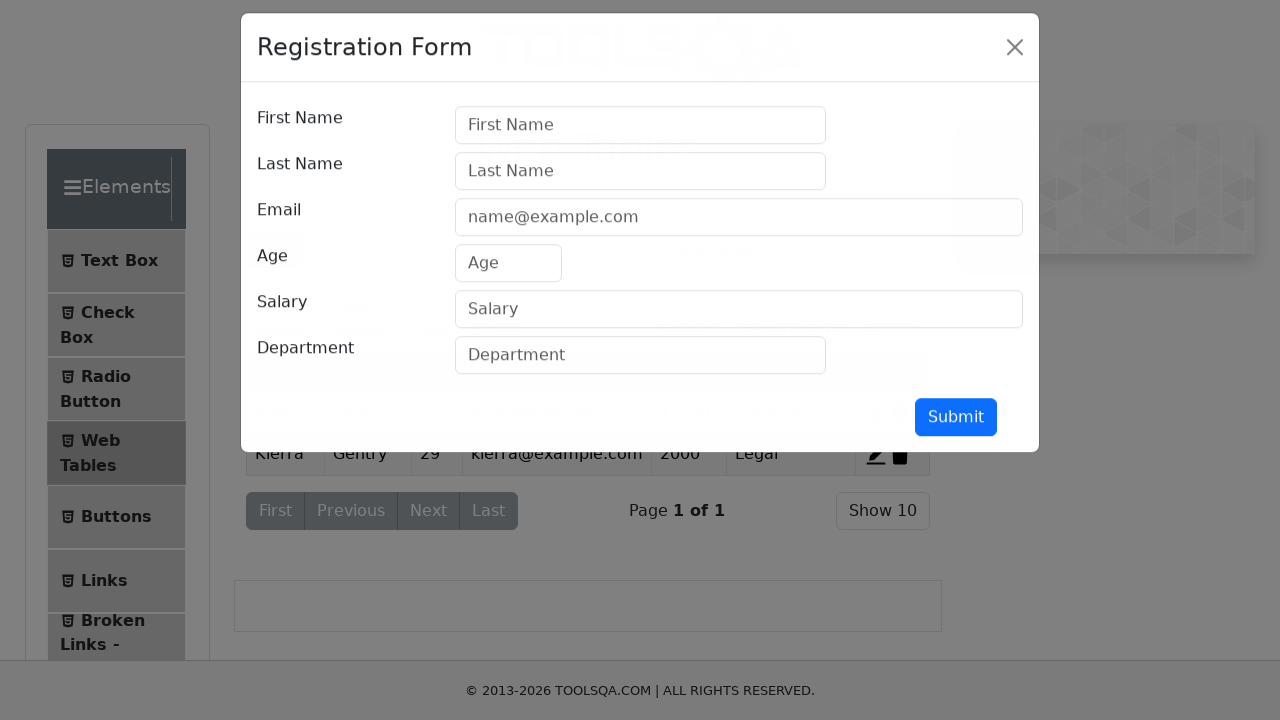

Filled first name field with 'John' on #firstName
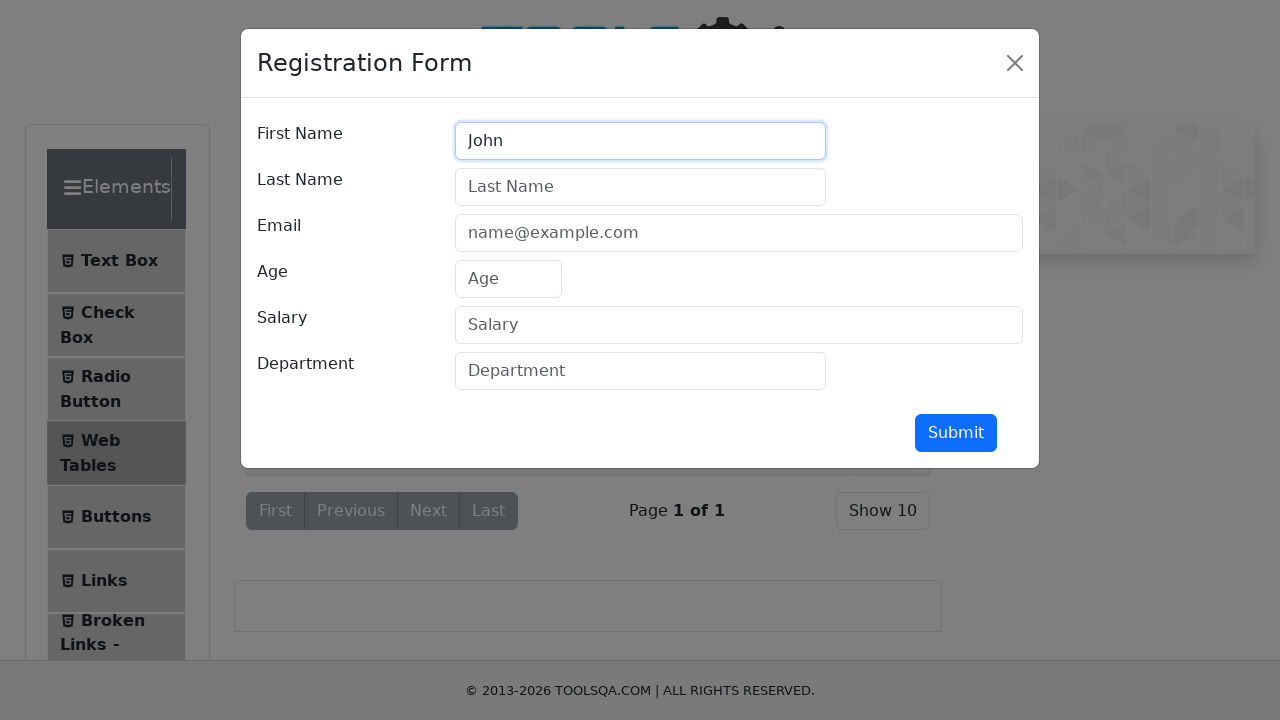

Filled last name field with 'Doe' on #lastName
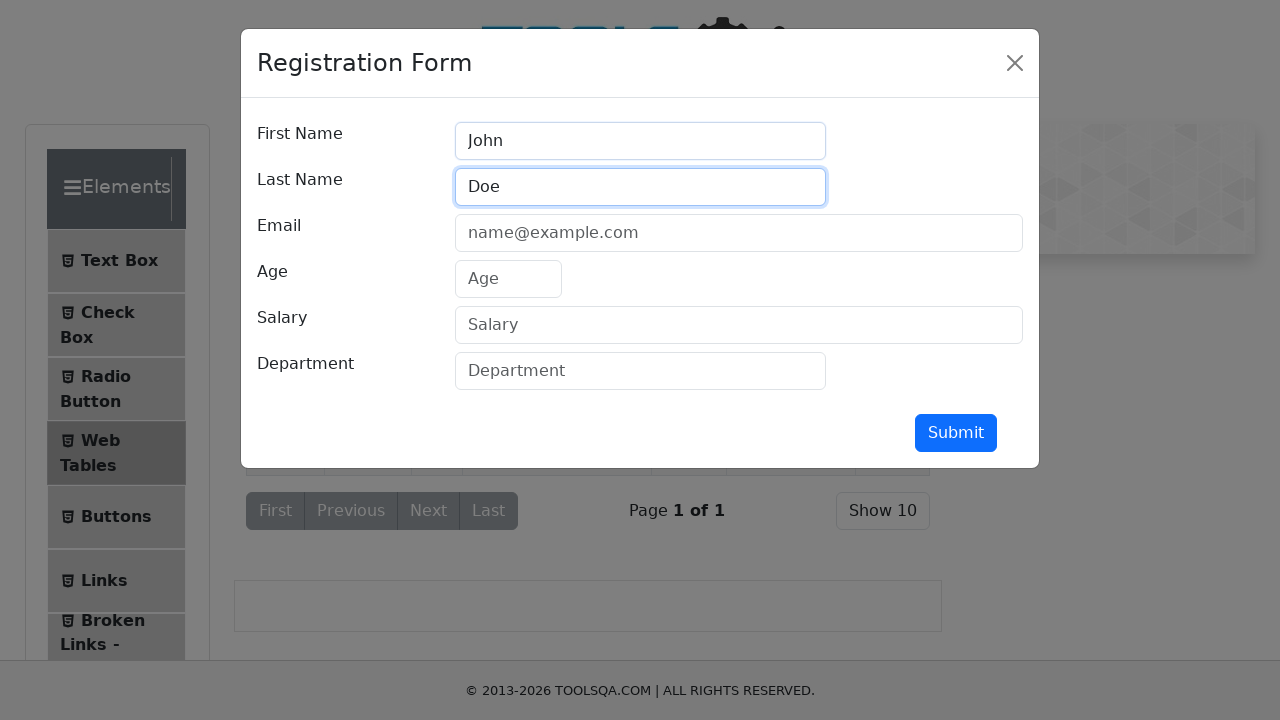

Filled email field with 'johndoe@yahoo.com' on #userEmail
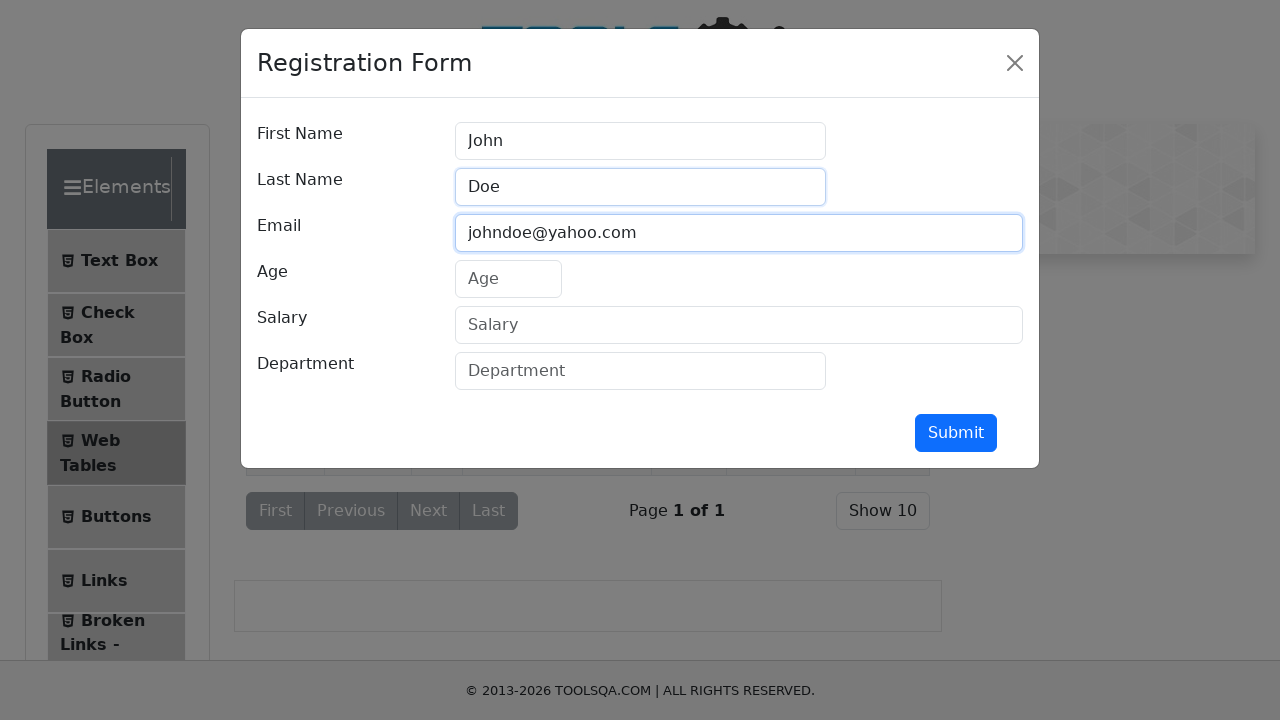

Filled age field with '22' on #age
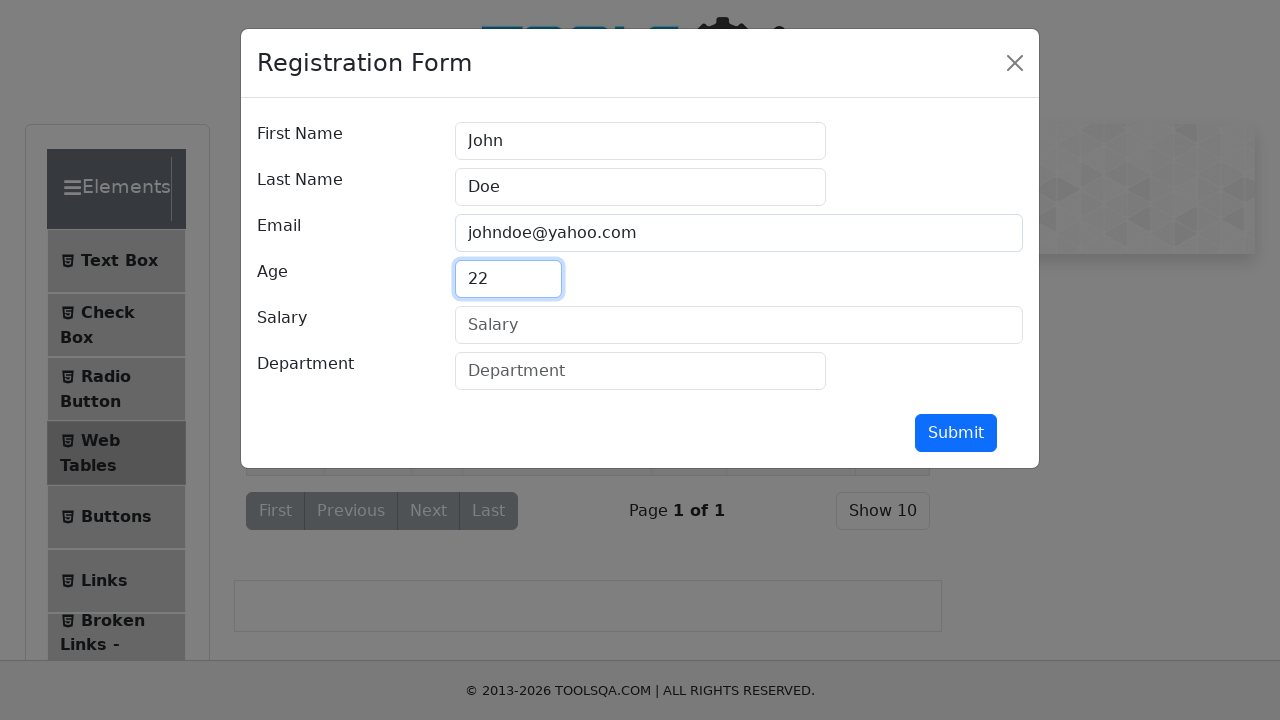

Filled salary field with '2200' on #salary
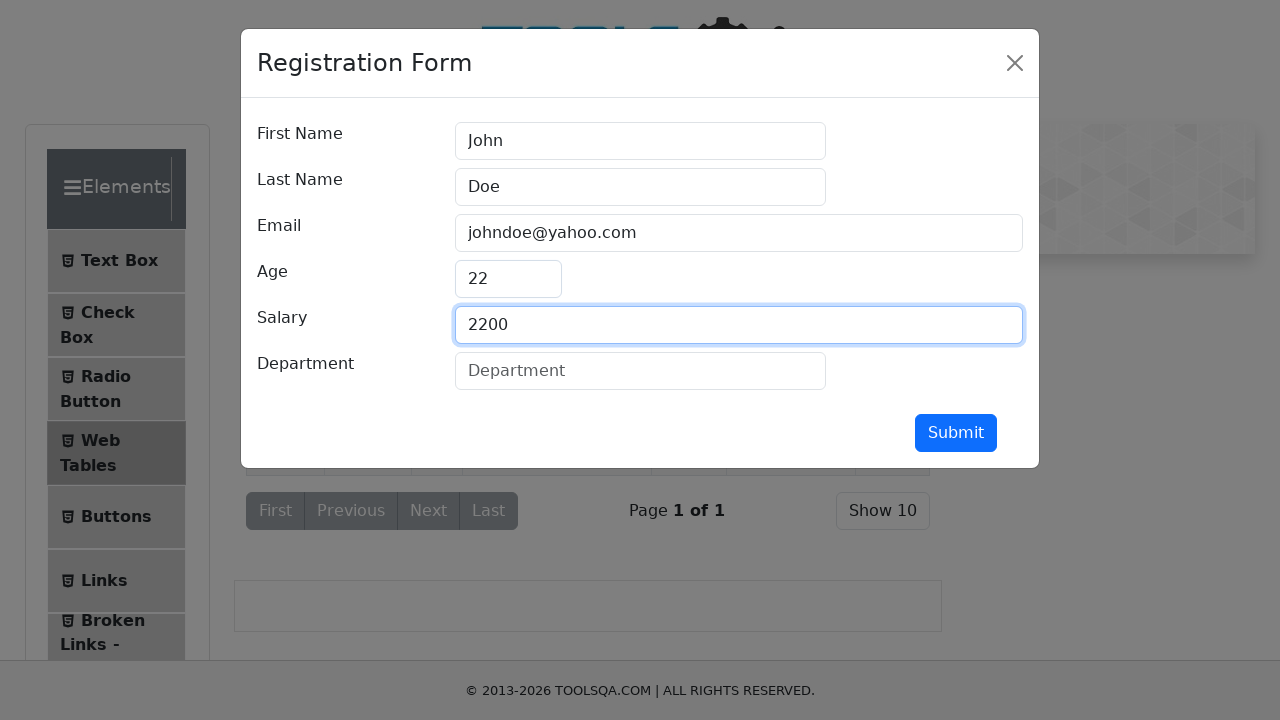

Filled department field with 'Management' on #department
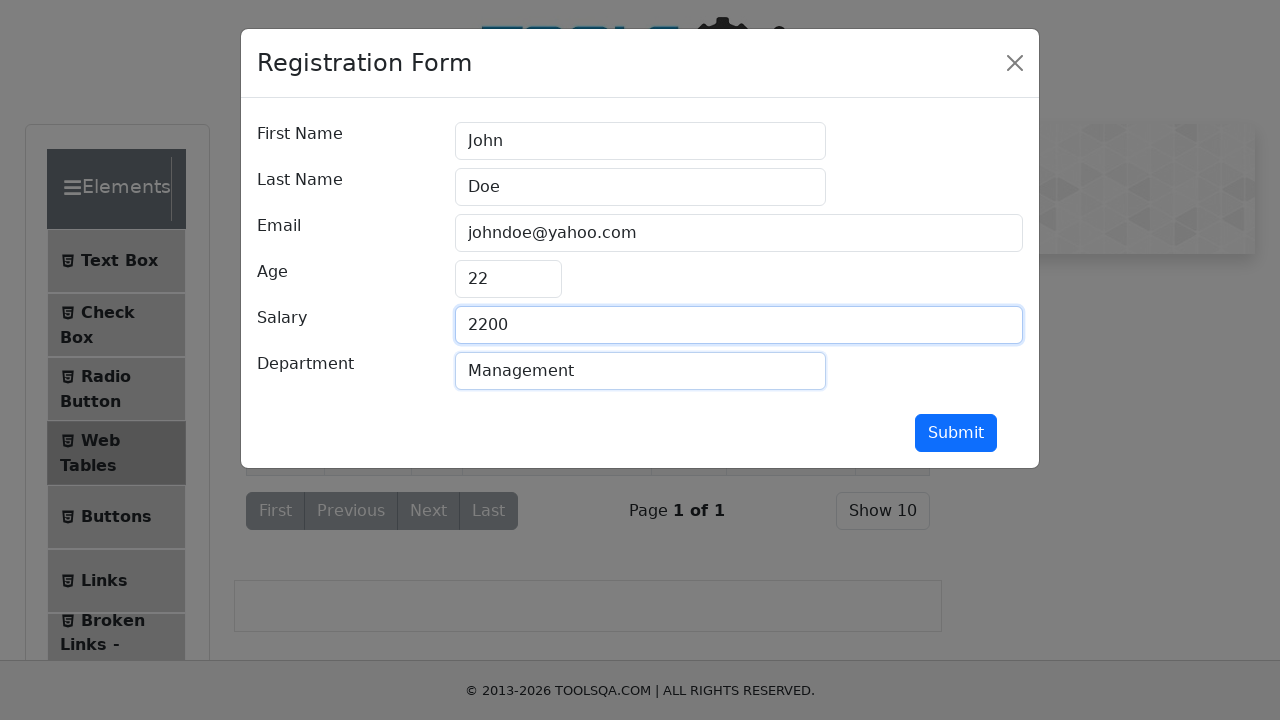

Clicked submit button to add new record at (956, 433) on #submit
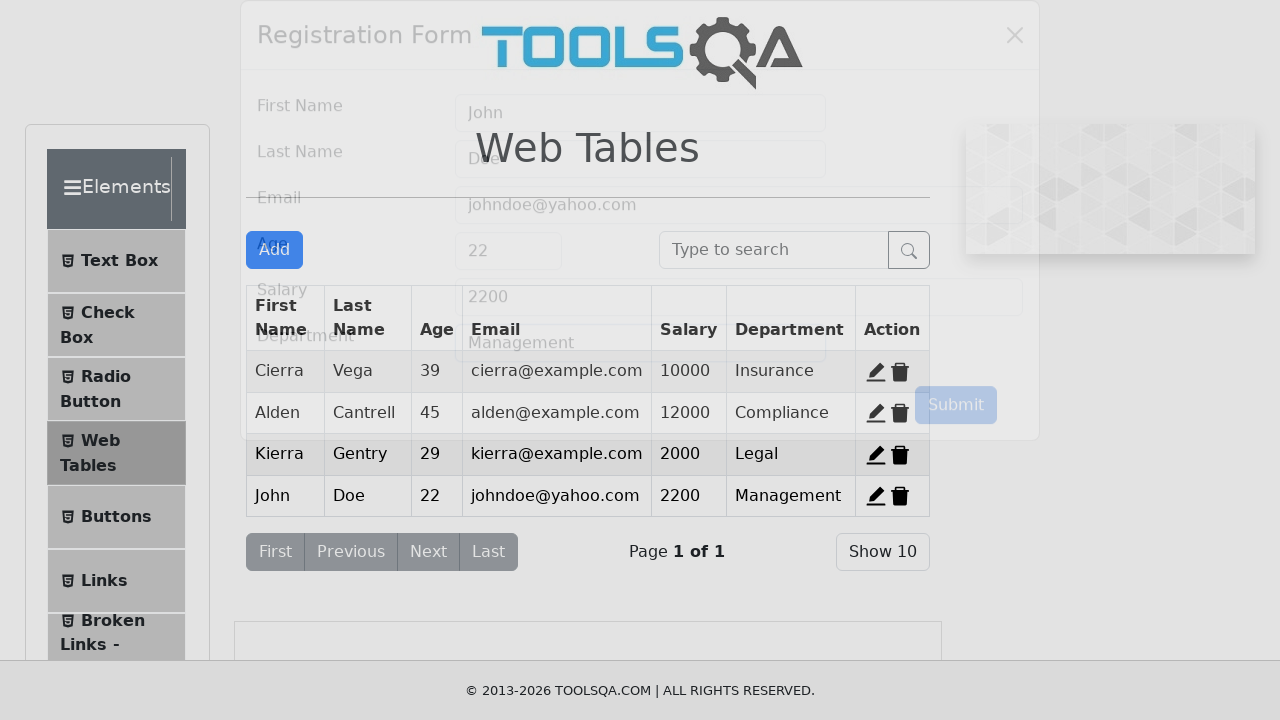

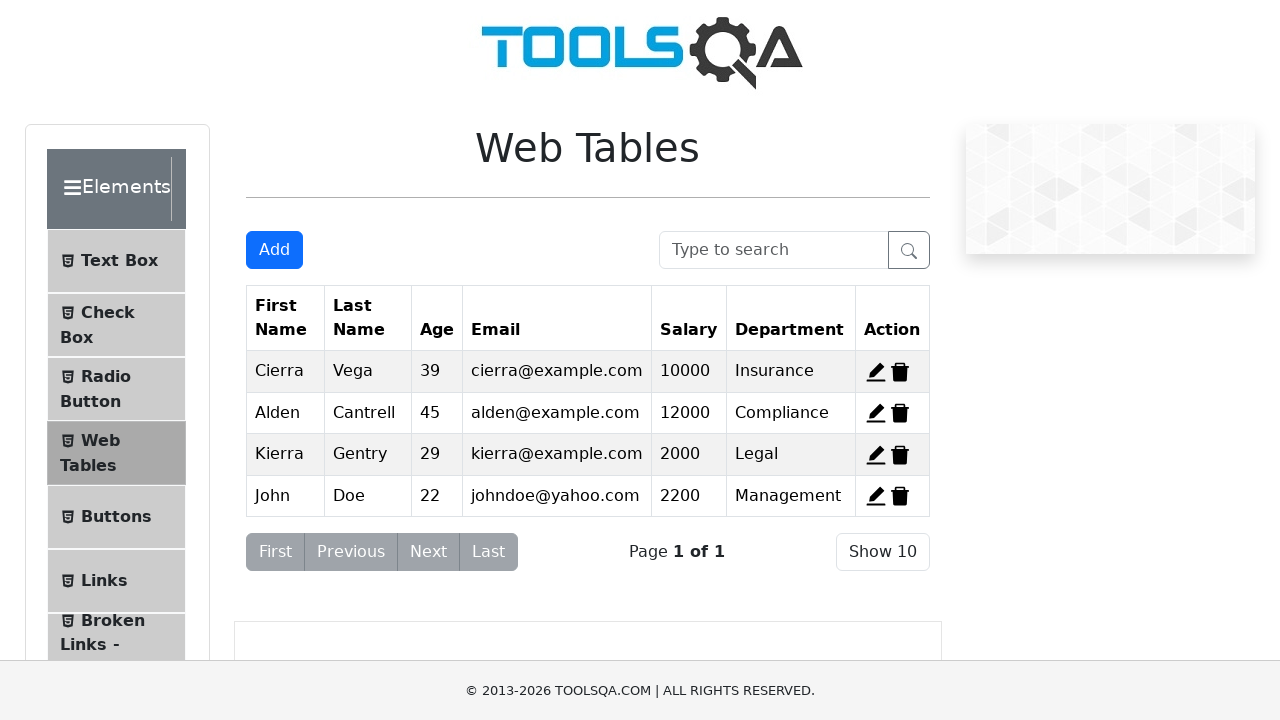